Tests the add to cart functionality on DemoBlaze e-commerce site by selecting a Samsung Galaxy S6 product, adding it to cart, accepting the confirmation alert, and verifying the product appears in the cart.

Starting URL: https://www.demoblaze.com/index.html

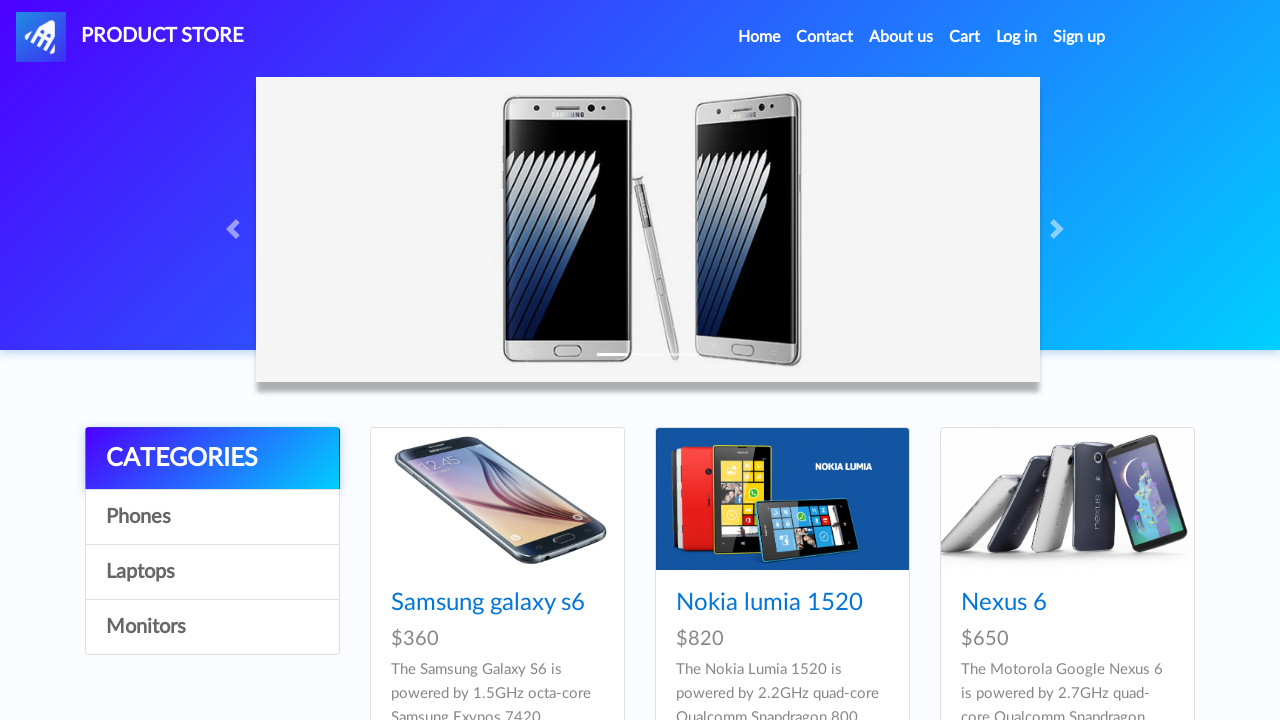

Samsung Galaxy S6 product selector became visible
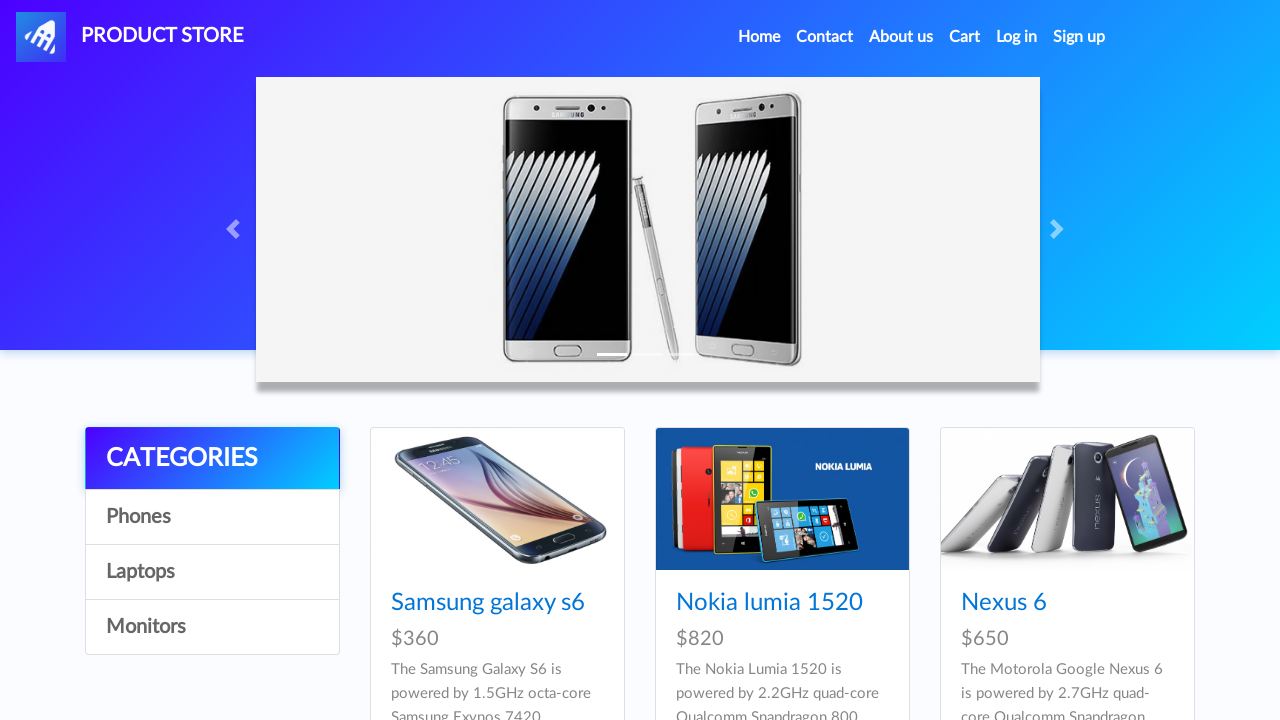

Clicked on Samsung Galaxy S6 product at (488, 603) on text=Samsung galaxy s6
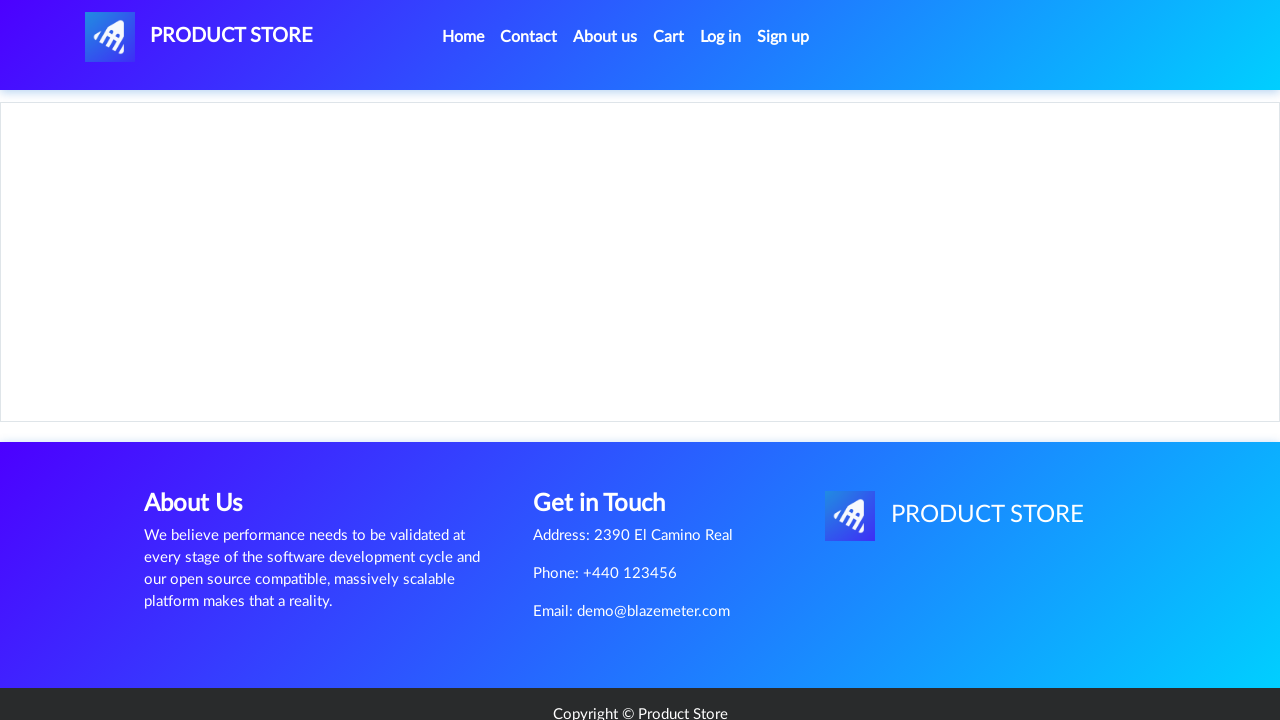

Product page loaded with Samsung Galaxy S6 details
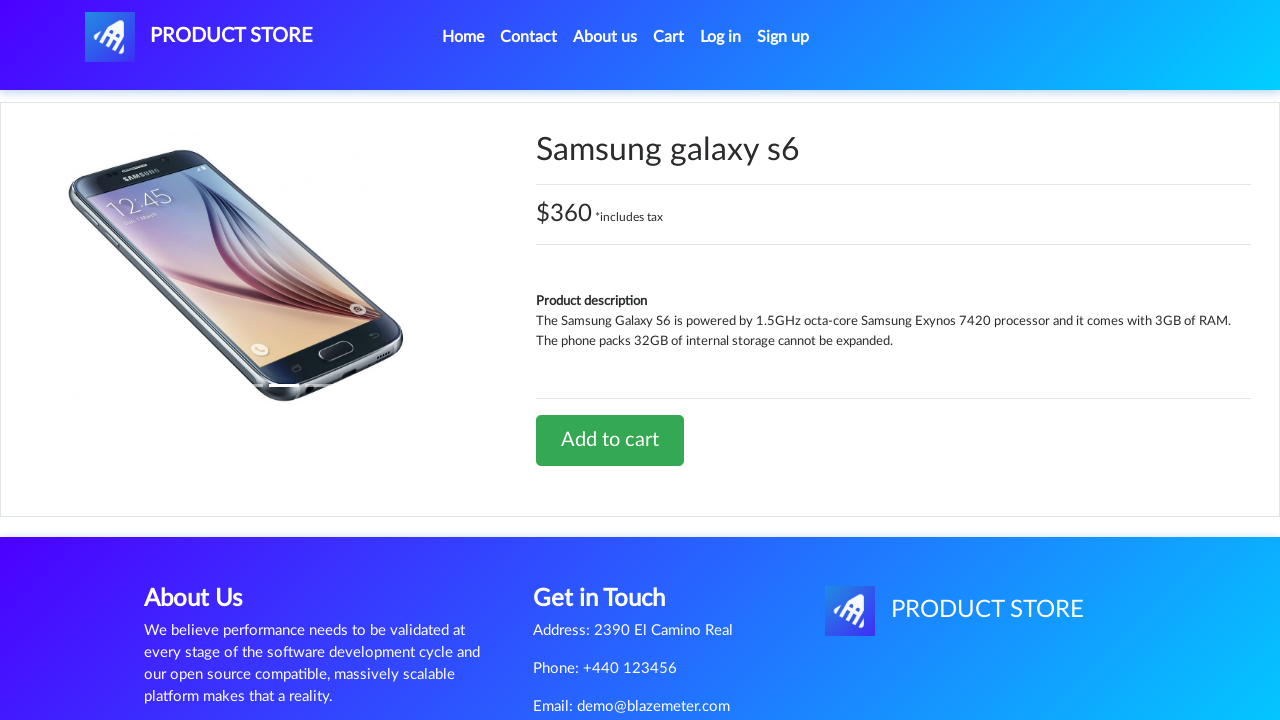

Clicked 'Add to cart' button at (610, 440) on a:has-text('Add to cart')
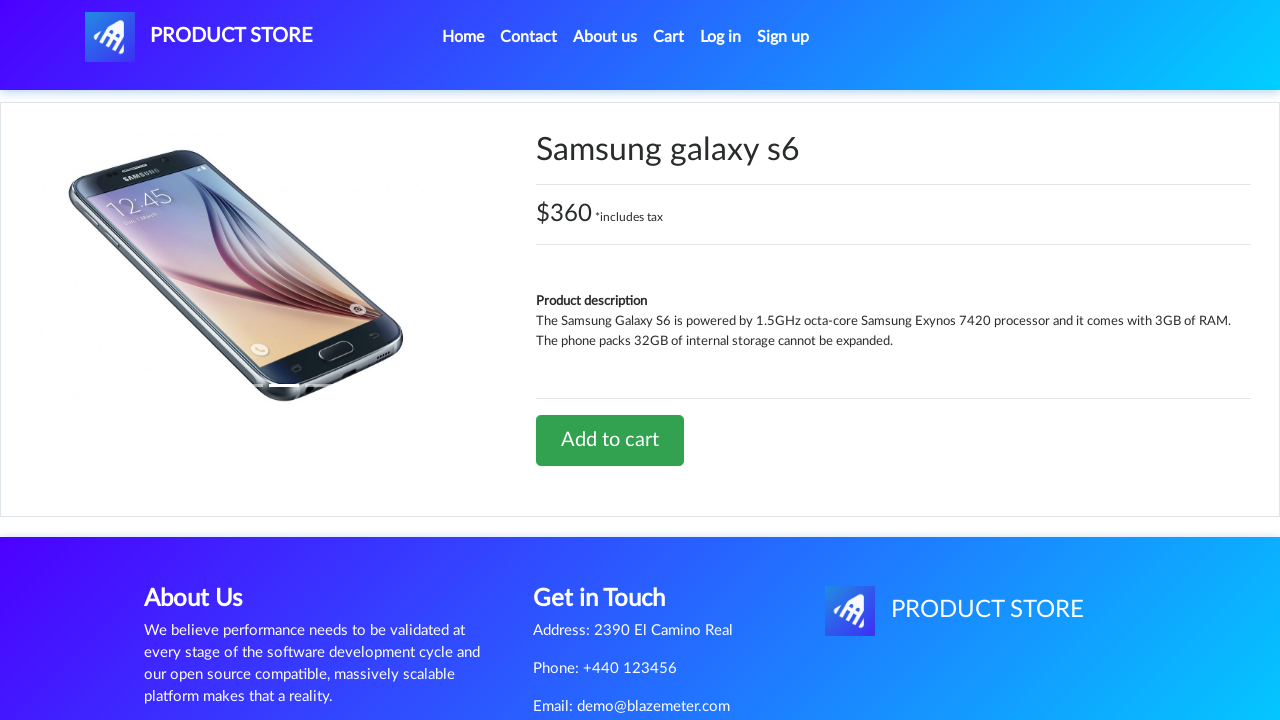

Set up dialog handler to accept alerts
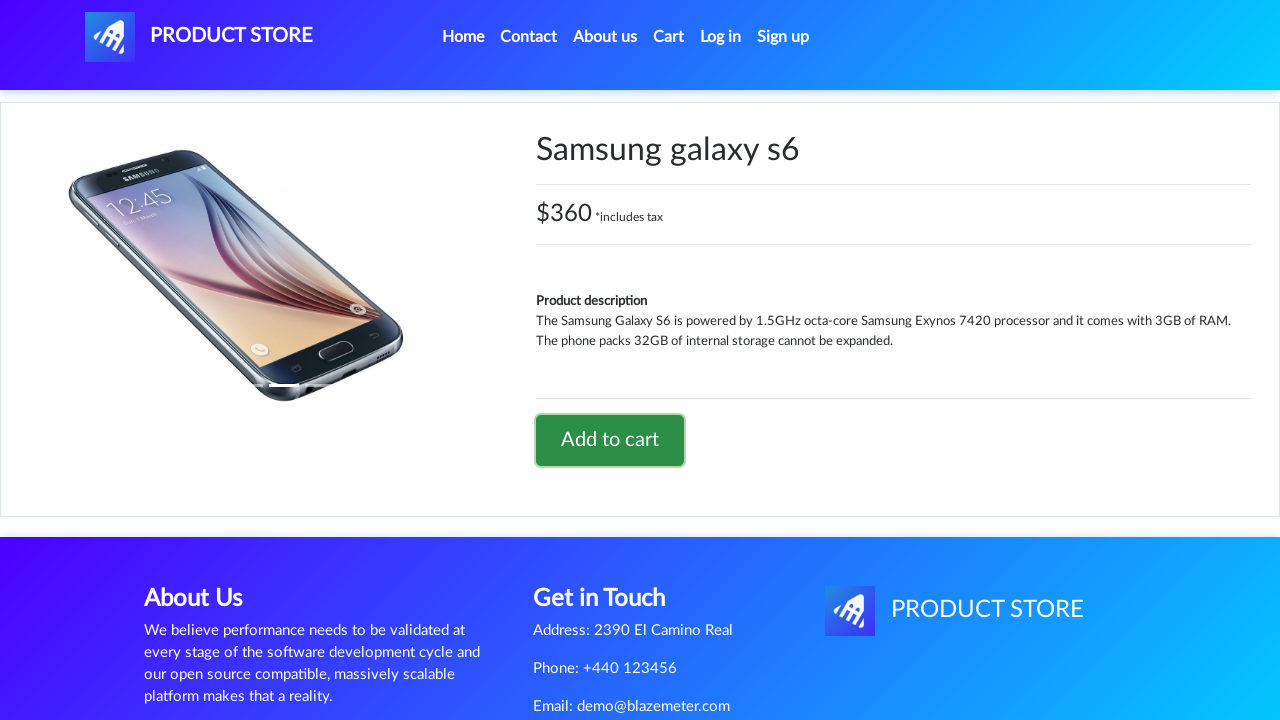

Waited for alert confirmation and acceptance
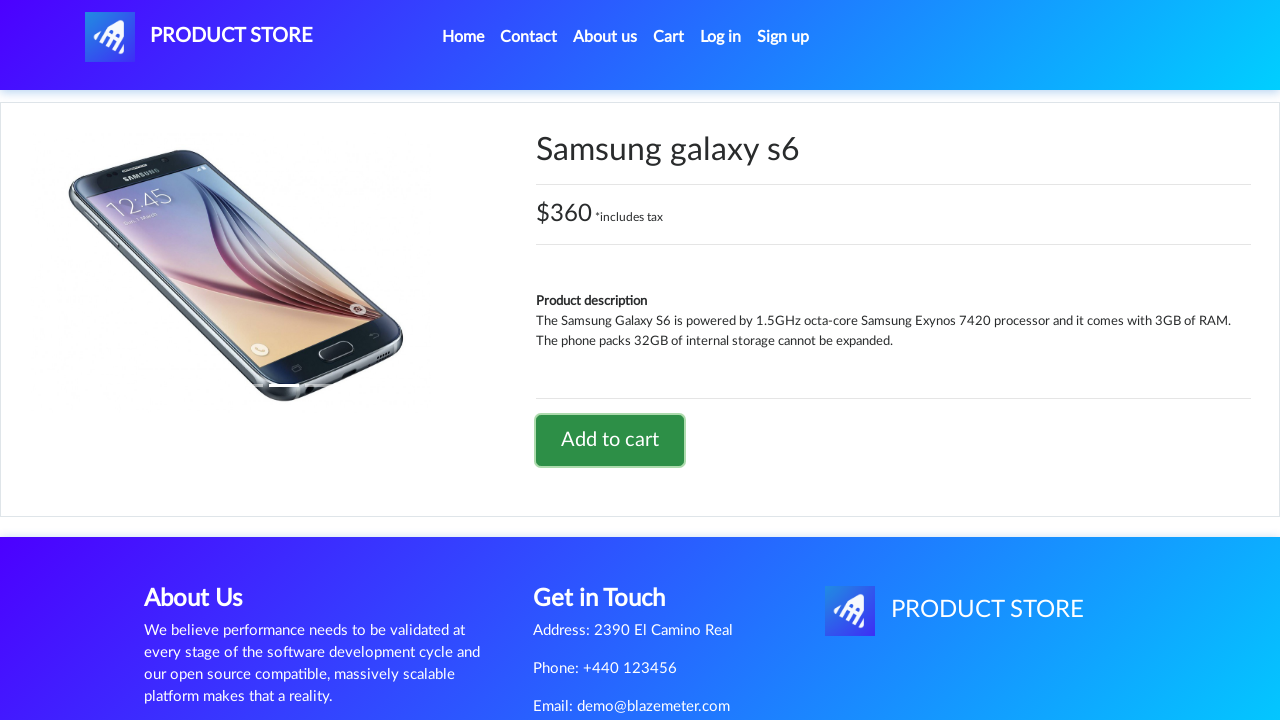

Clicked on Cart link to view cart at (669, 37) on #cartur
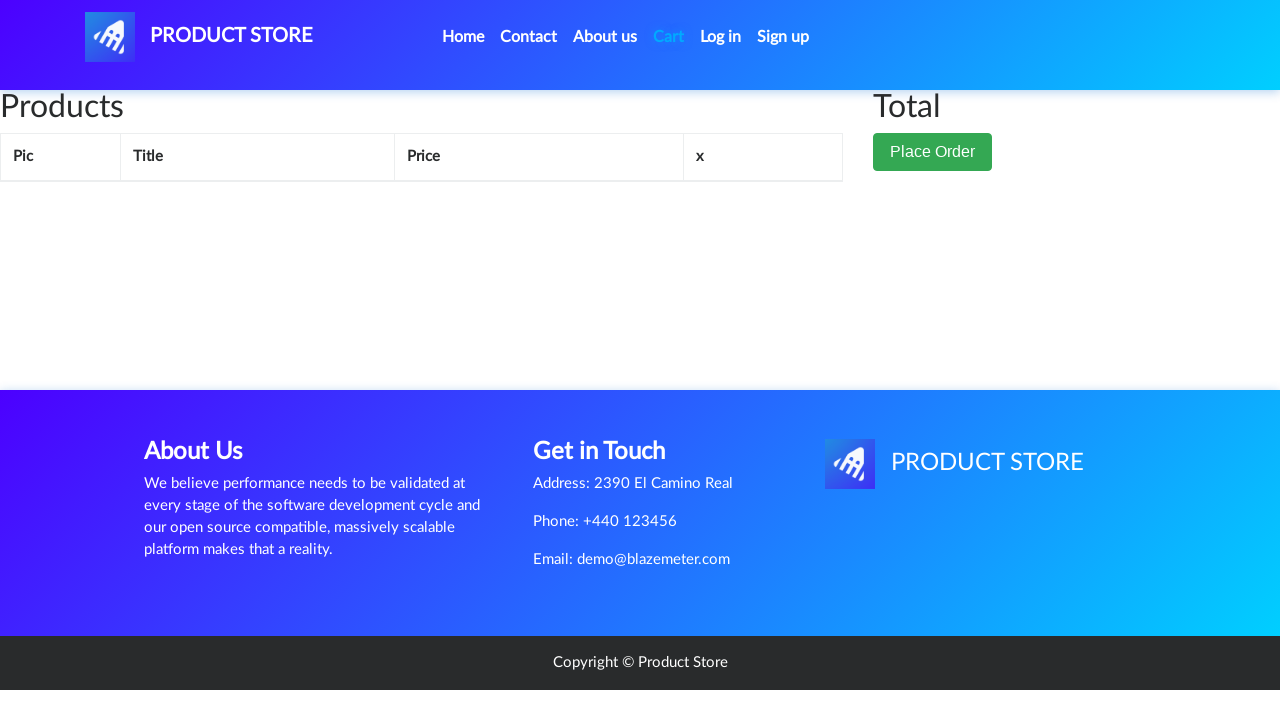

Verified Samsung Galaxy S6 product appears in cart
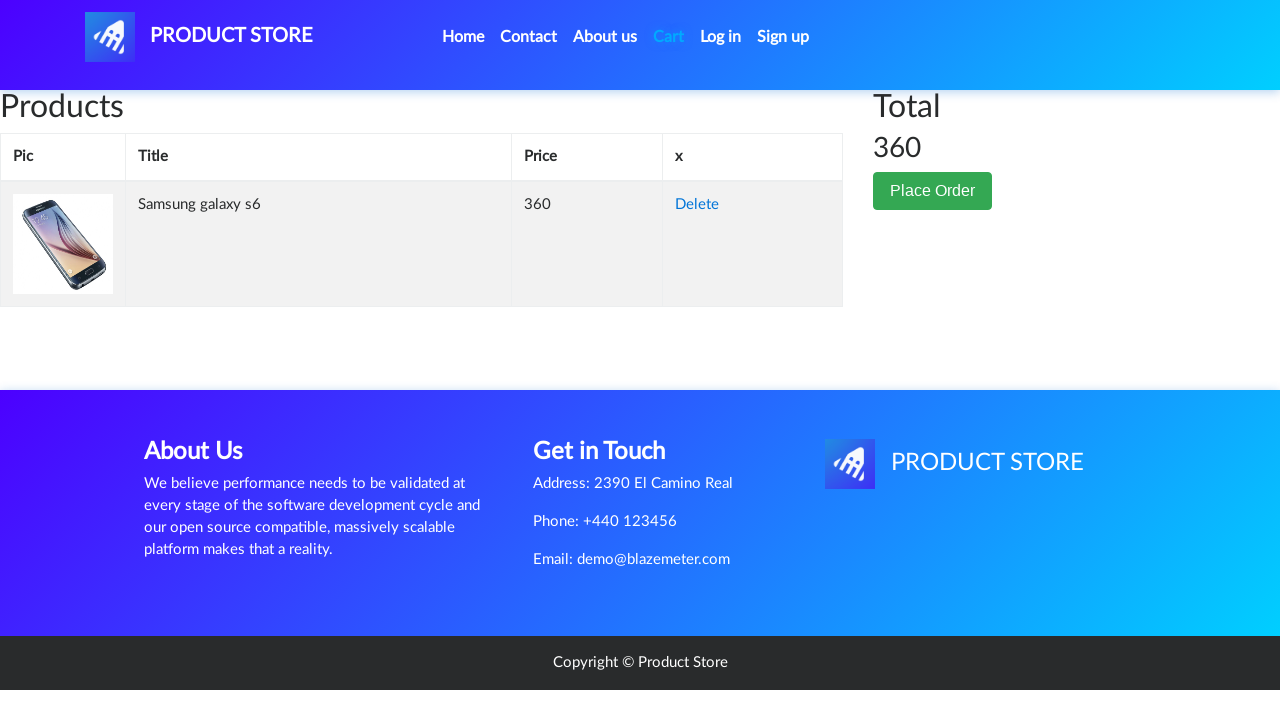

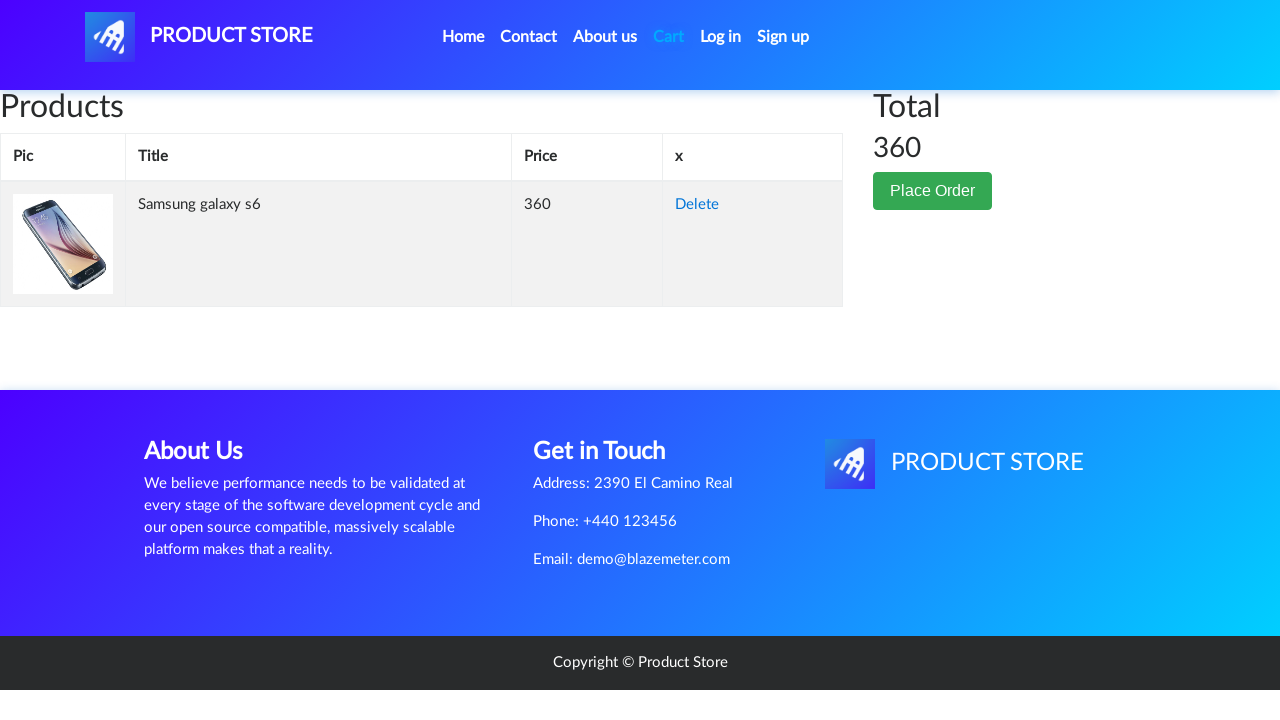